Tests web table functionality by adding a new employee record through a form with name, email, age, salary, and department fields, then submitting the form.

Starting URL: https://demoqa.com/webtables

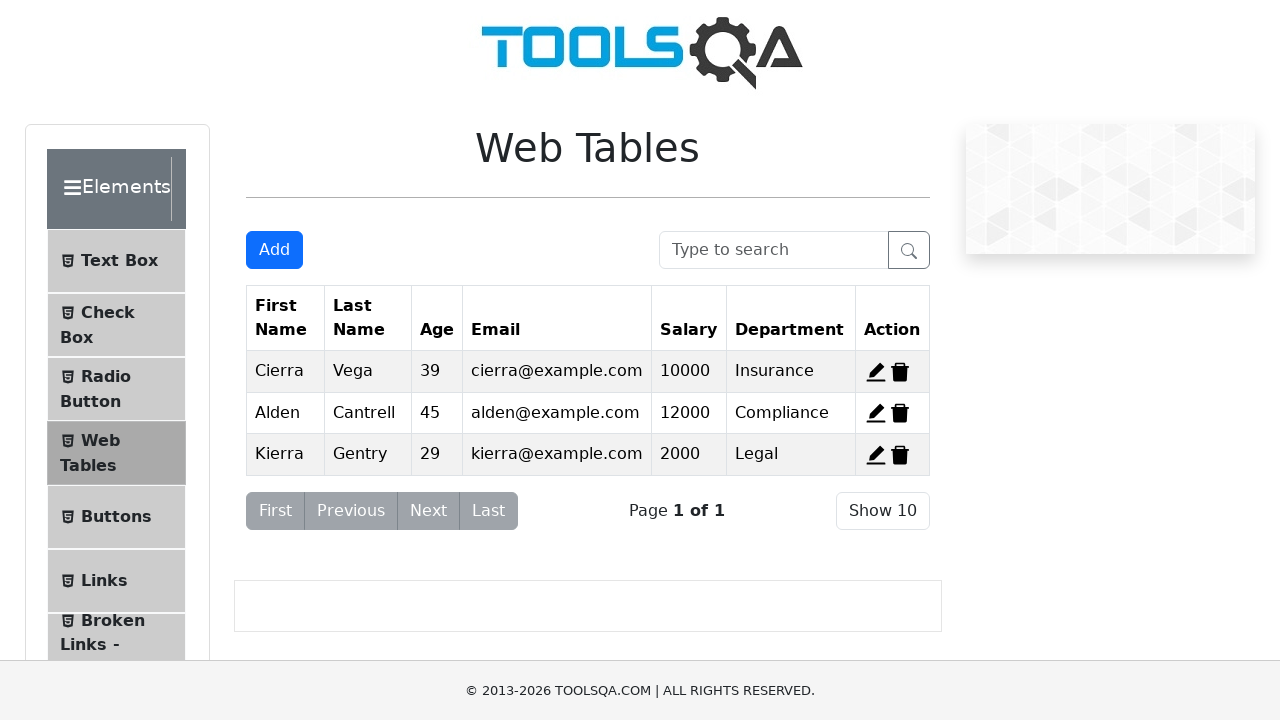

Clicked 'Add New Record' button to open the form modal at (274, 250) on #addNewRecordButton
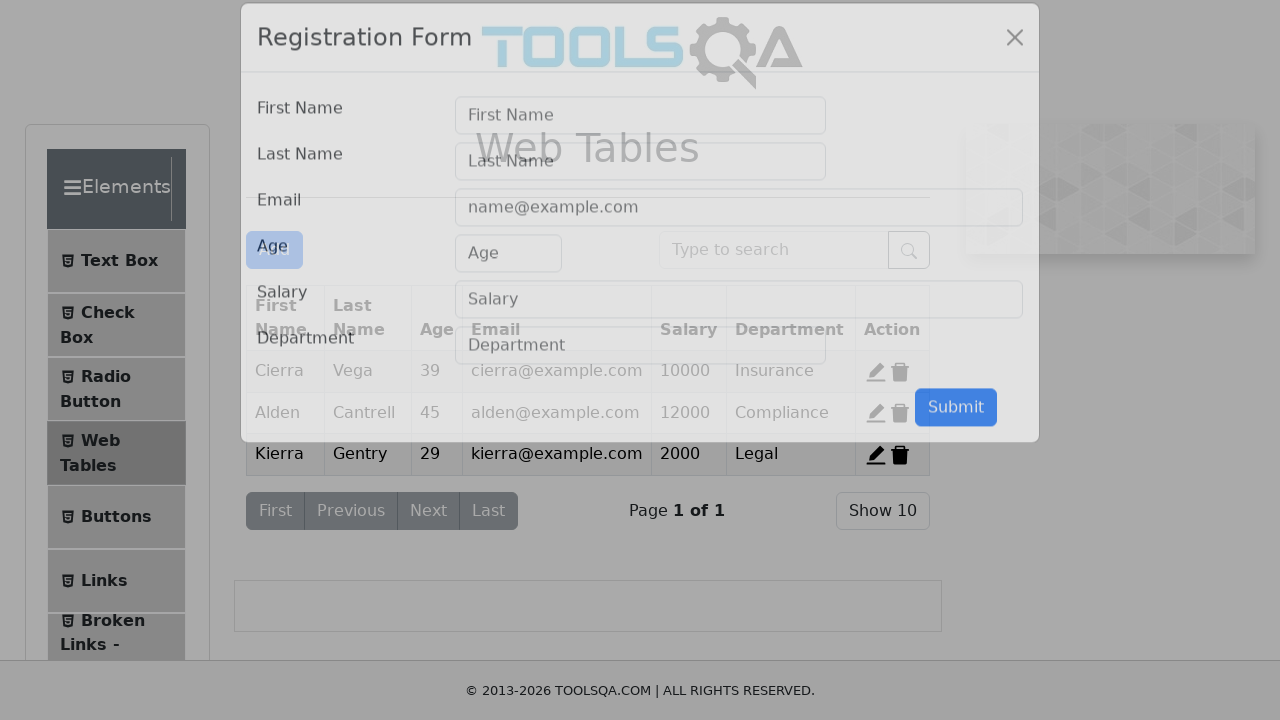

Form modal appeared with First Name field visible
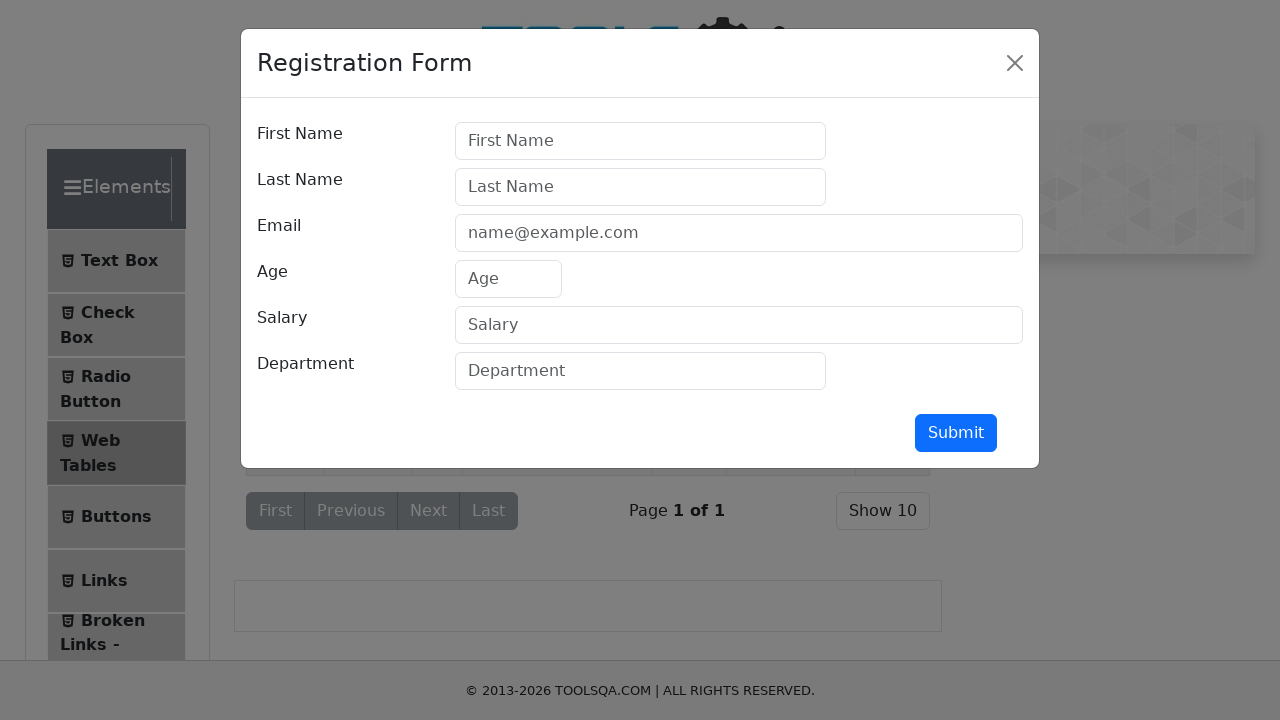

Filled First Name field with 'Peter' on [placeholder="First Name"]
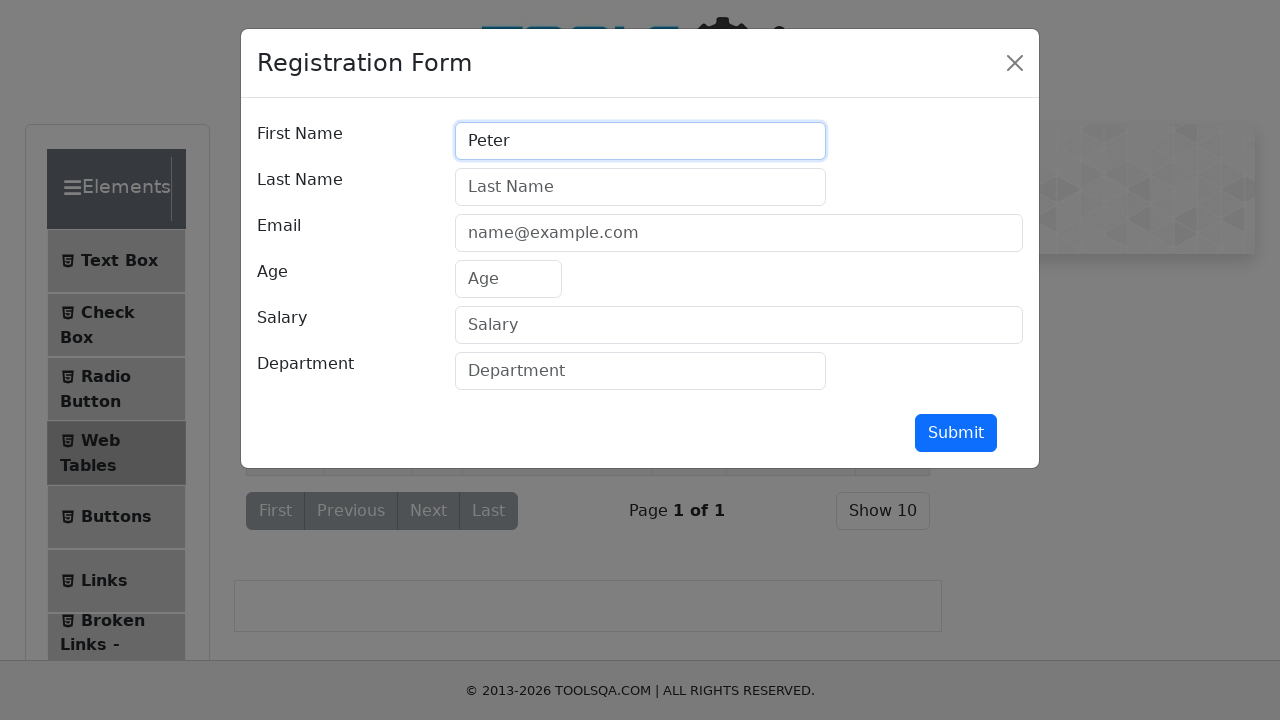

Filled Last Name field with 'Parket' on [placeholder="Last Name"]
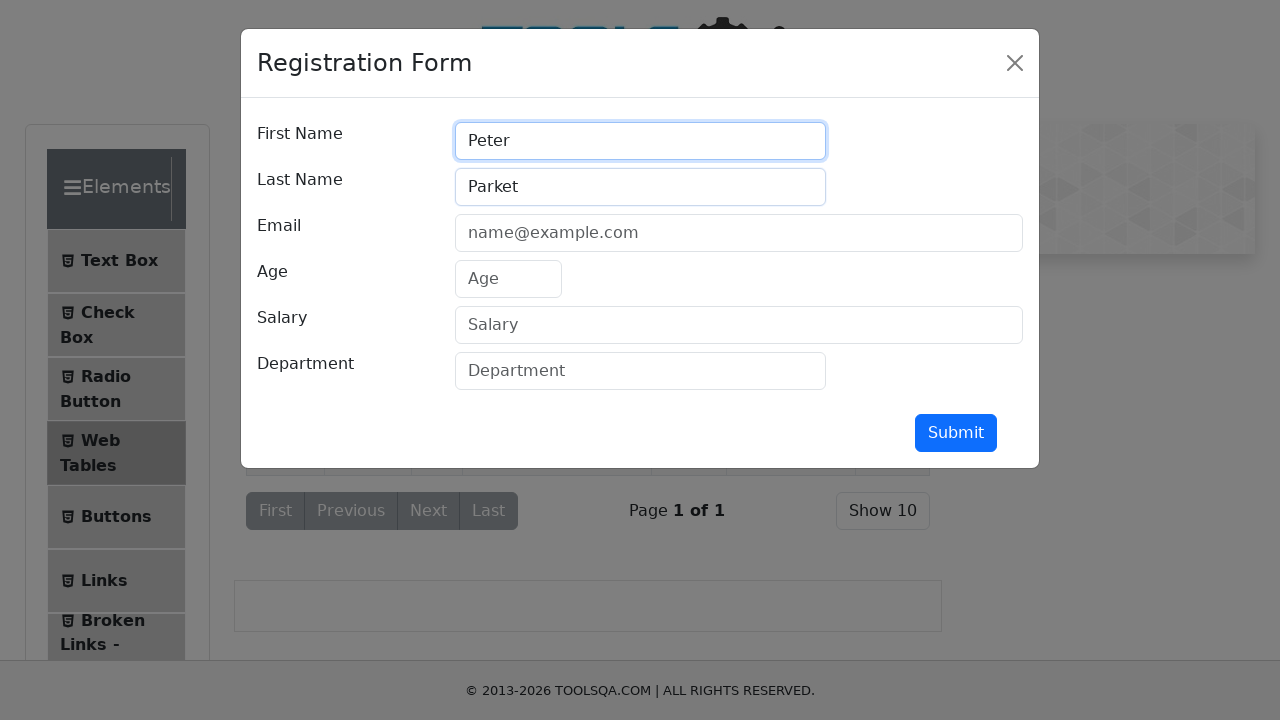

Filled Email field with 'spider@mail.com' on [placeholder="name@example.com"]
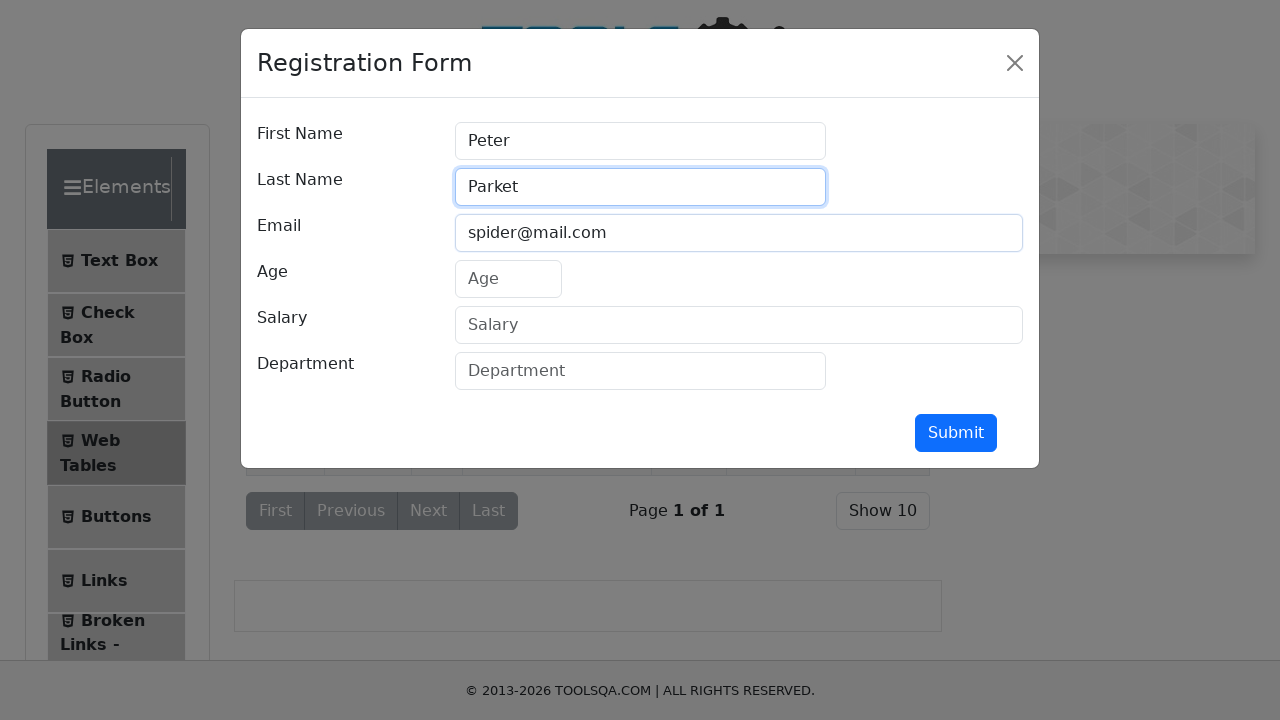

Filled Age field with '25' on [placeholder="Age"]
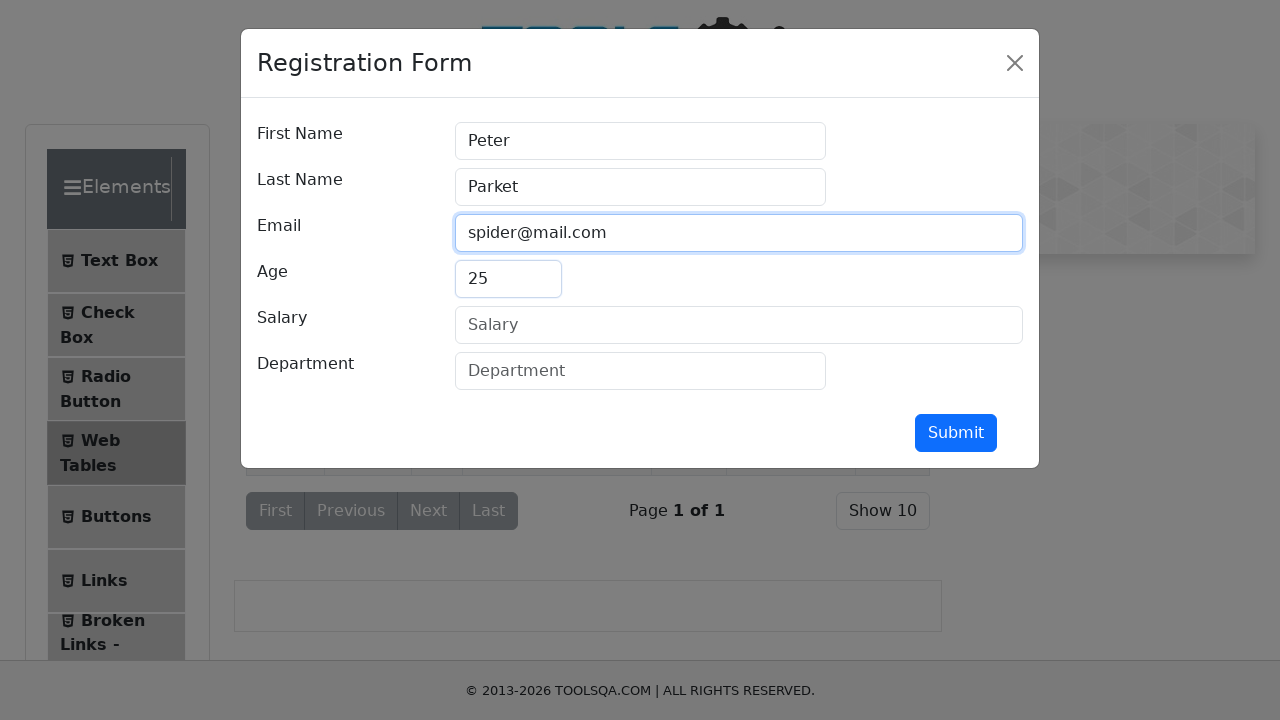

Filled Salary field with '5000' on [placeholder="Salary"]
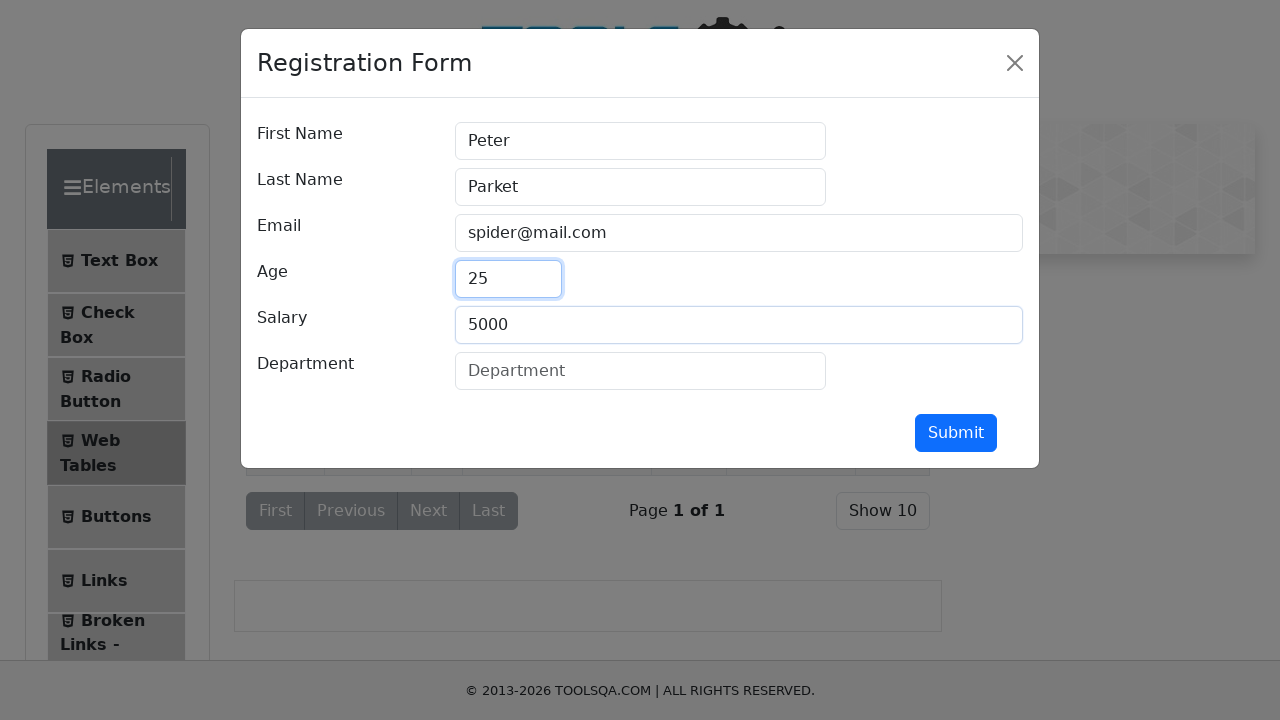

Filled Department field with 'Security' on [placeholder="Department"]
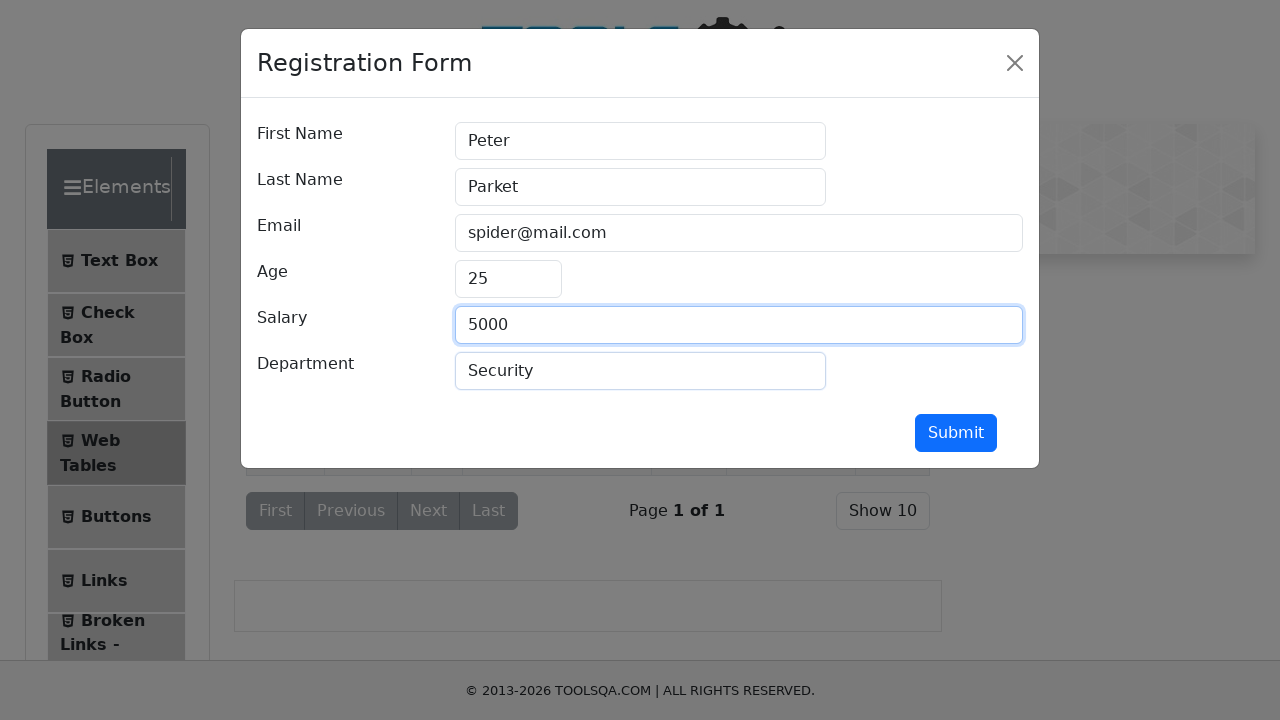

Clicked Submit button to add the new employee record at (956, 433) on #submit
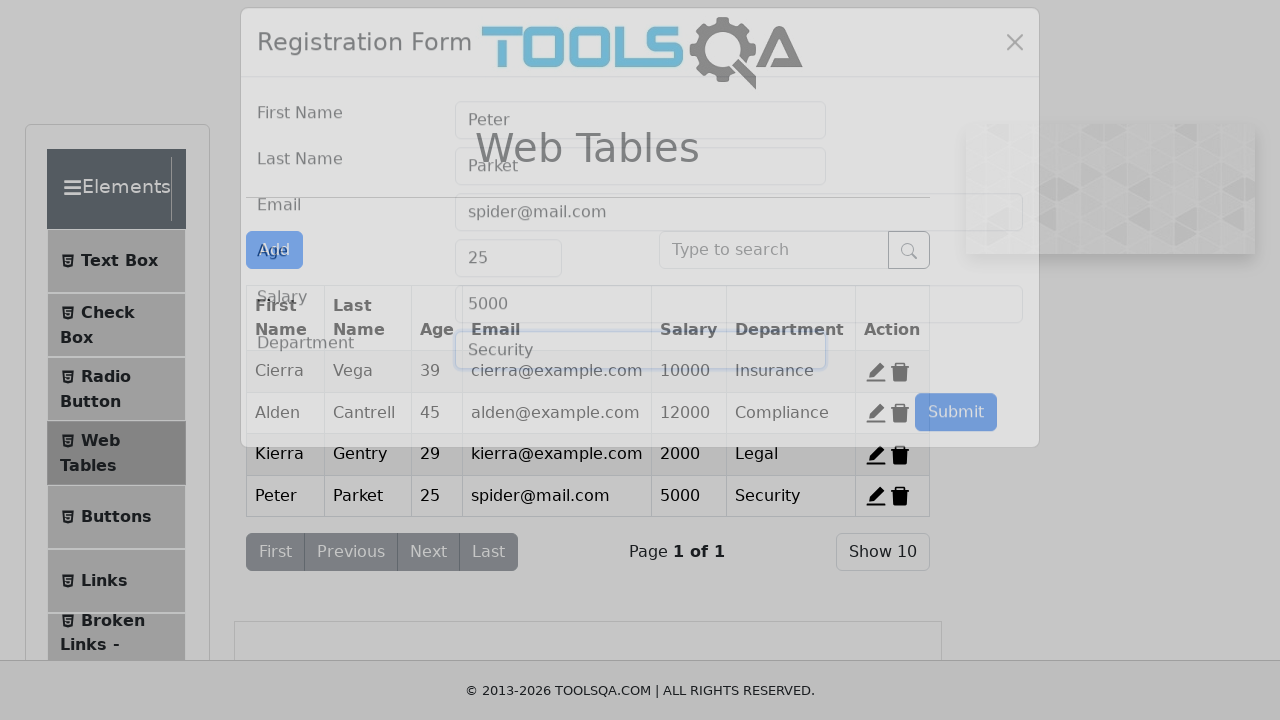

Form modal closed and web table updated with the new employee record
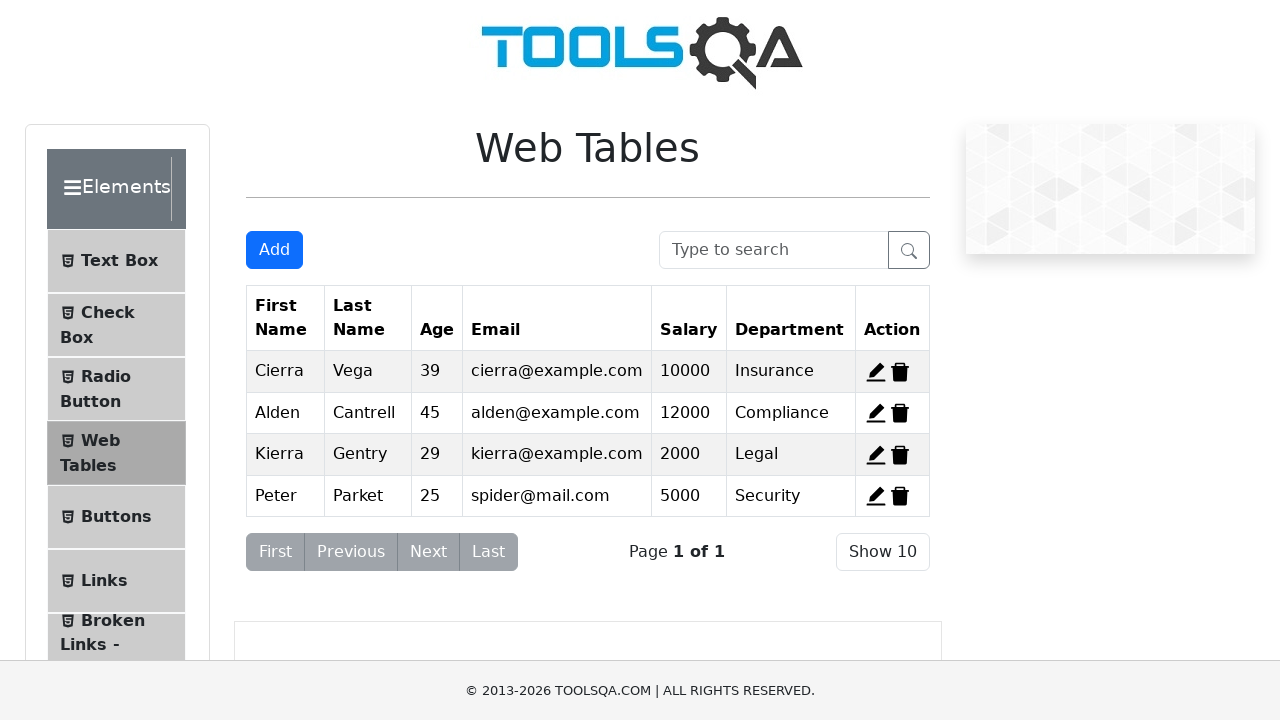

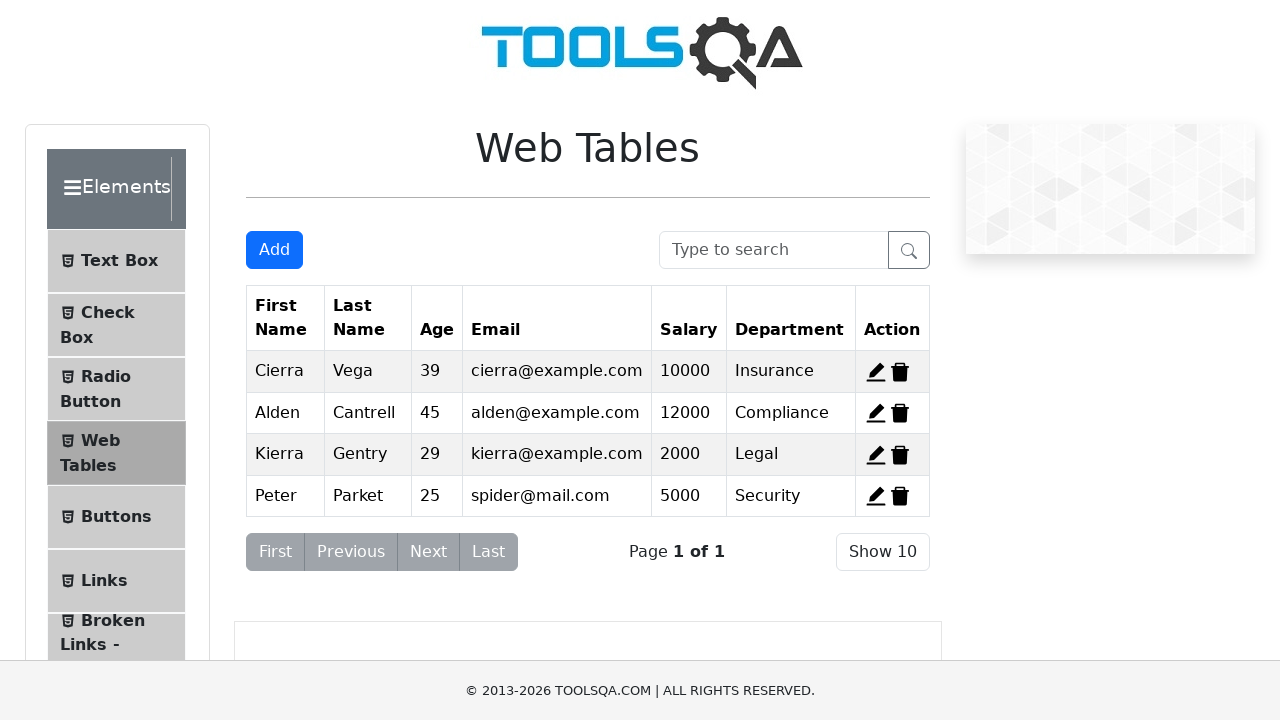